Navigates to the cart page, opens the Place Order modal, and clicks the close icon to dismiss it

Starting URL: https://www.demoblaze.com/index.html

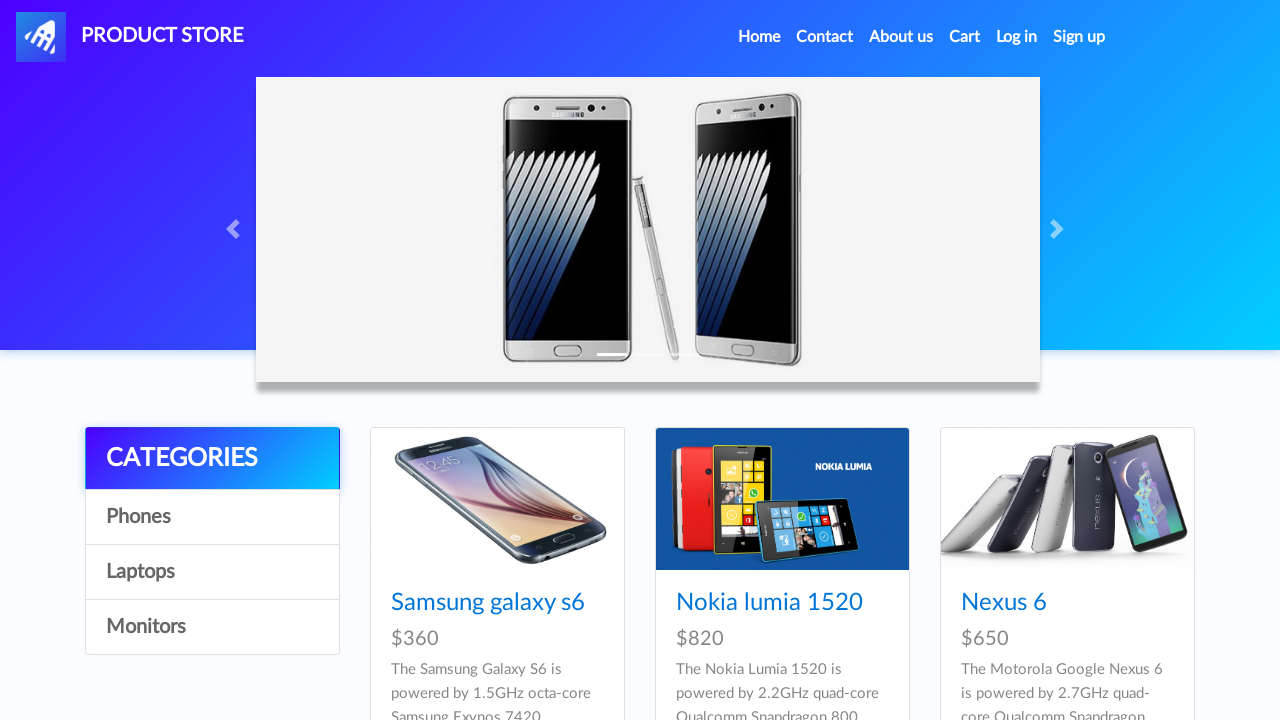

Waited for page to load with networkidle state
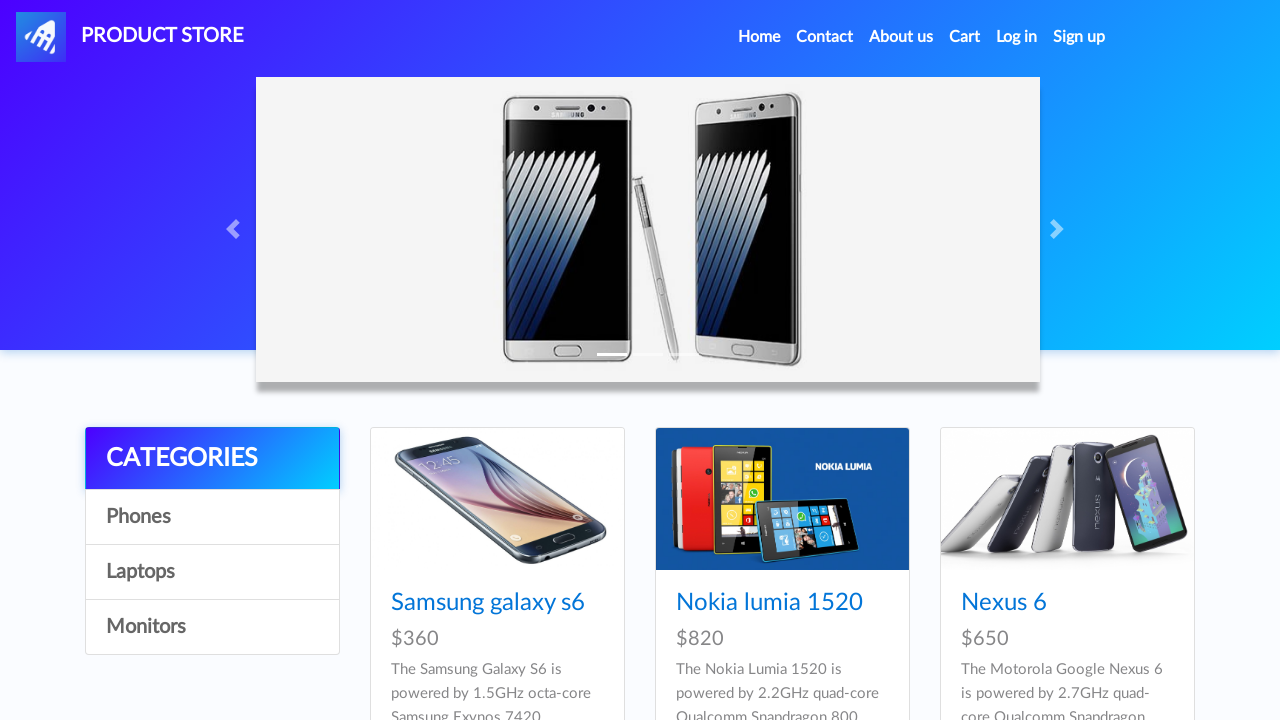

Clicked on Cart link at (965, 37) on a#cartur
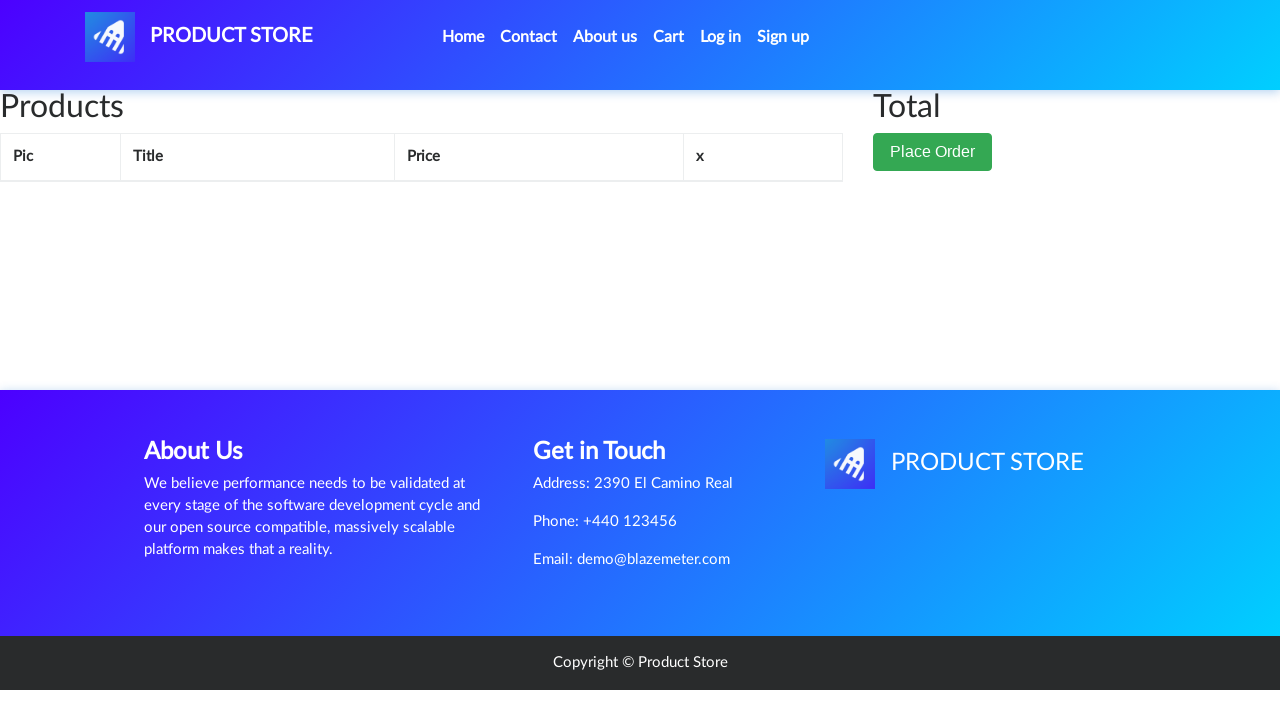

Waited for cart page to load with networkidle state
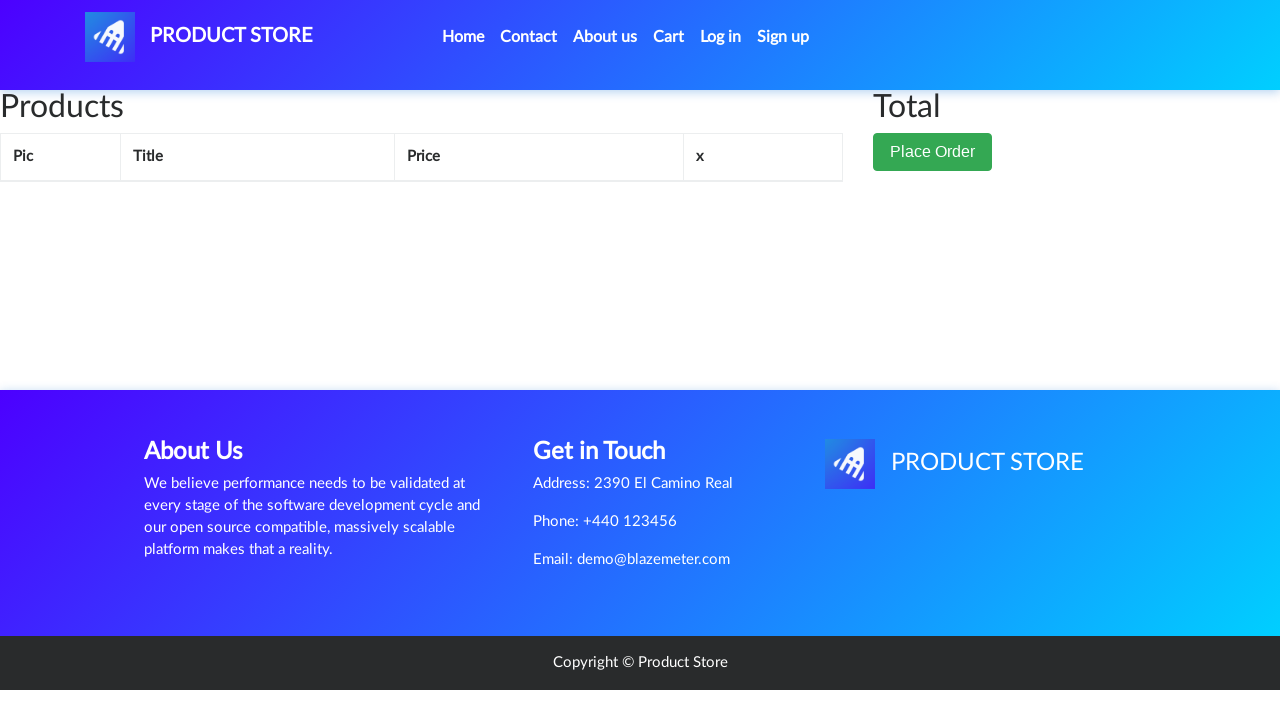

Clicked Place Order button at (933, 152) on xpath=//button[contains(text(),'Place Order')]
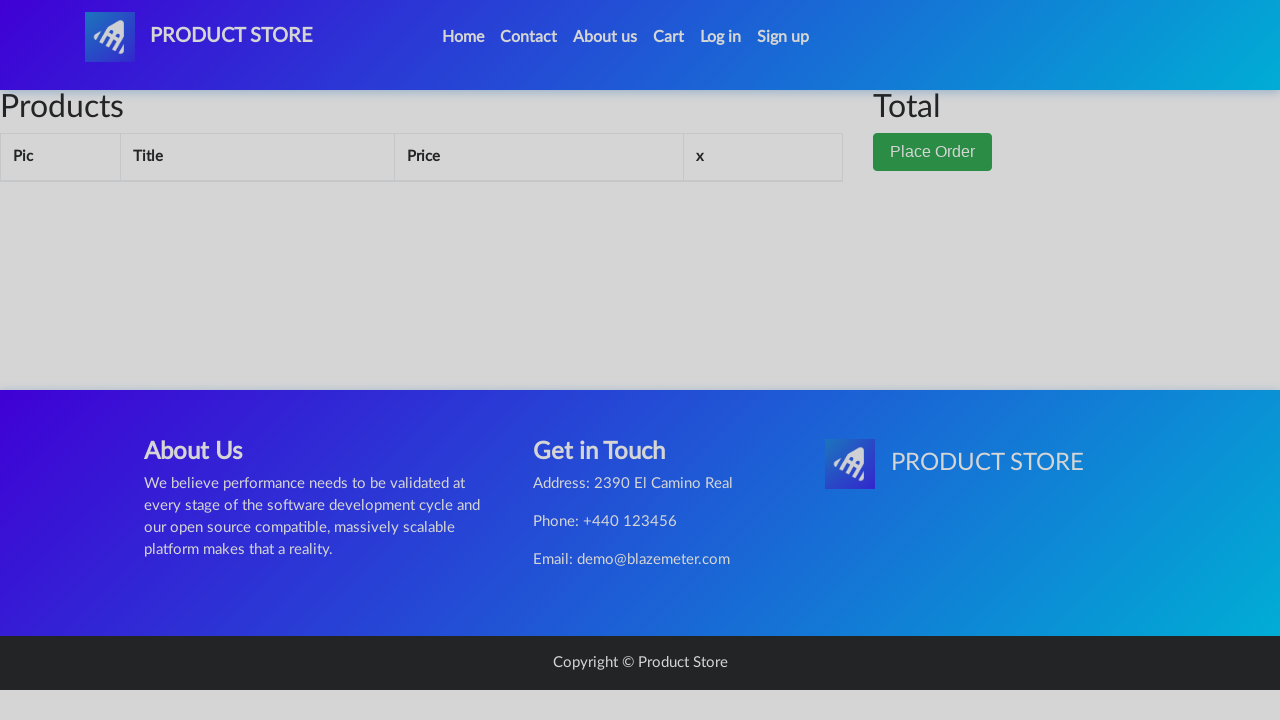

Waited for Place Order modal to appear
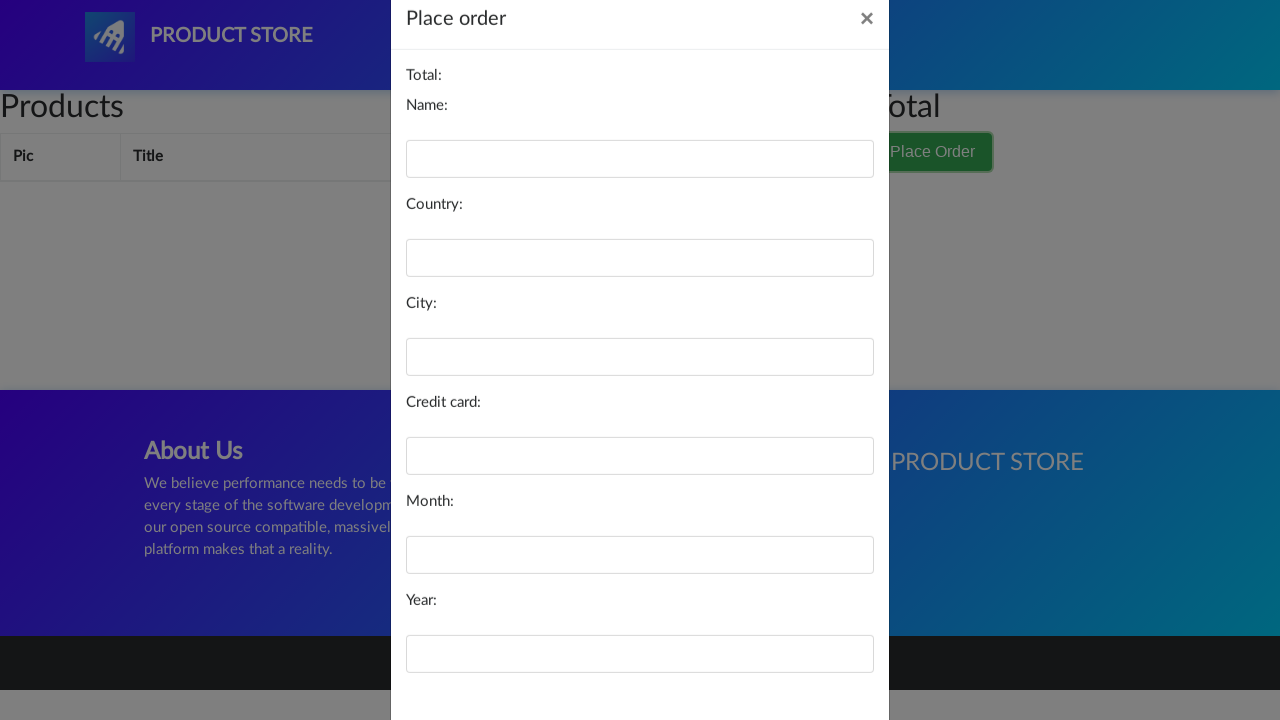

Clicked close icon to dismiss Place Order modal at (867, 61) on xpath=//h5[@id='orderModalLabel']/following-sibling::button
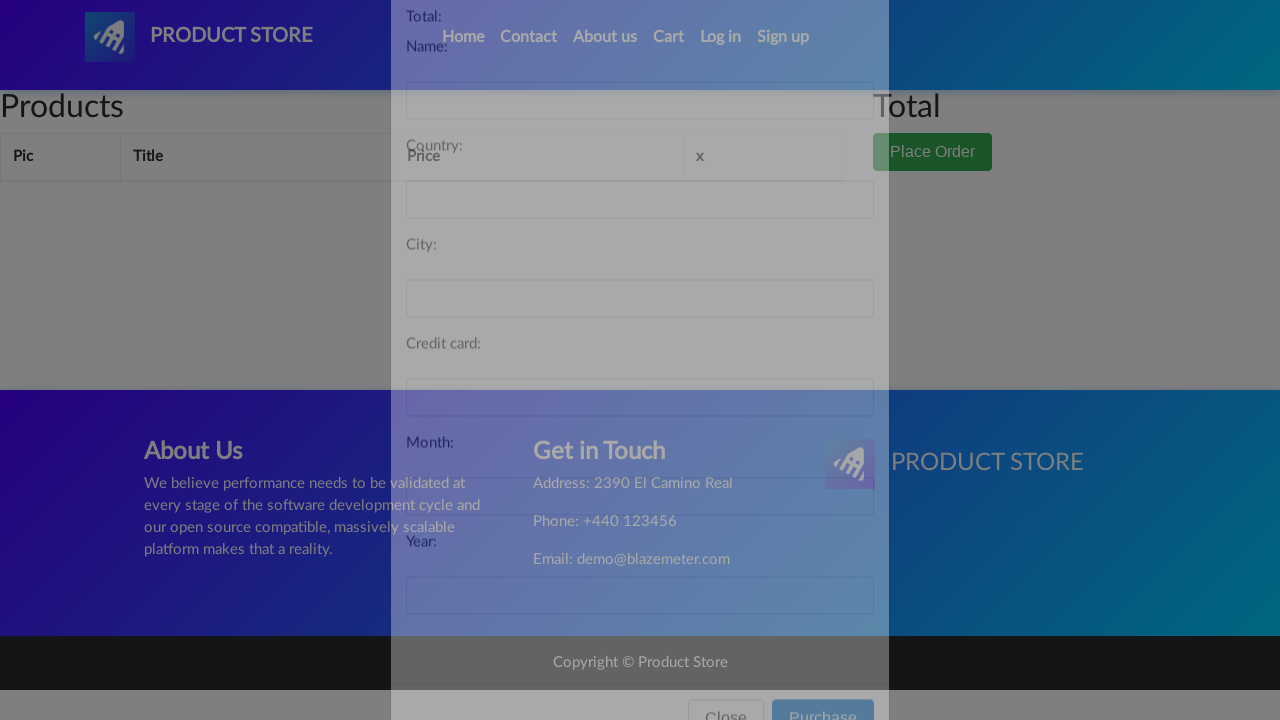

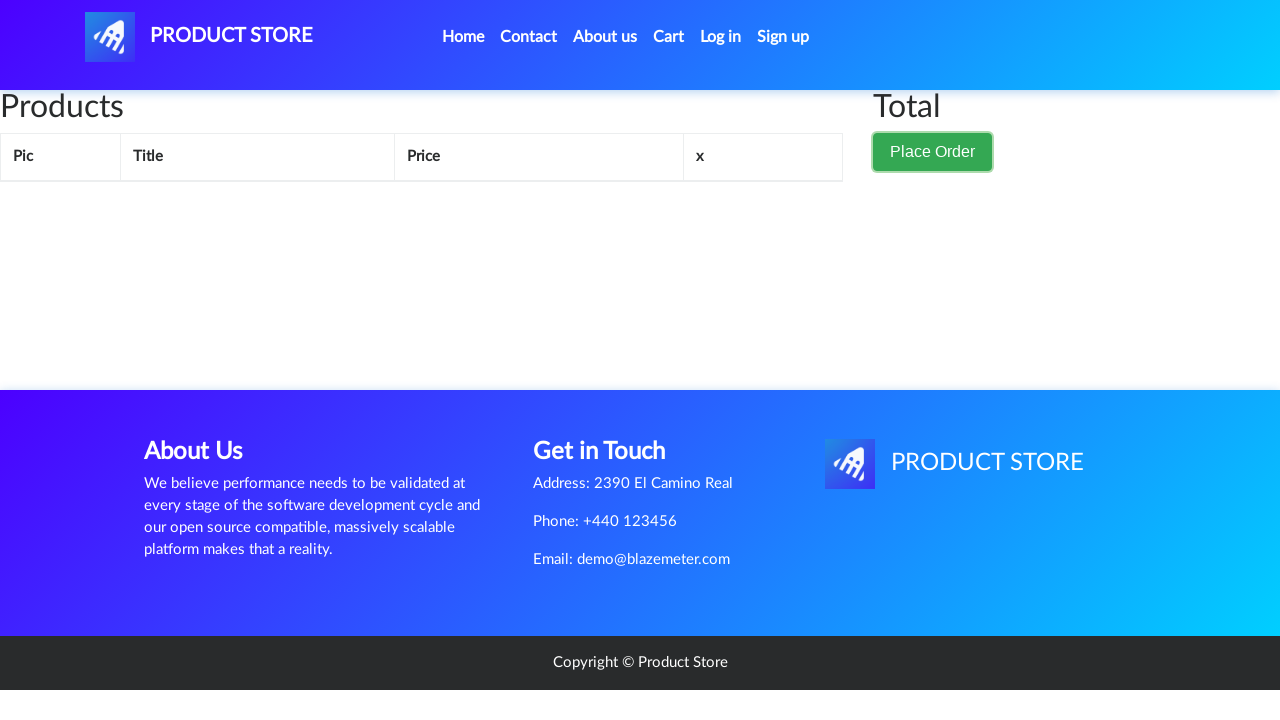